Tests navigation to the email contact page by clicking on an email widget button on the Phoenix University homepage

Starting URL: https://www.phoenix.edu/

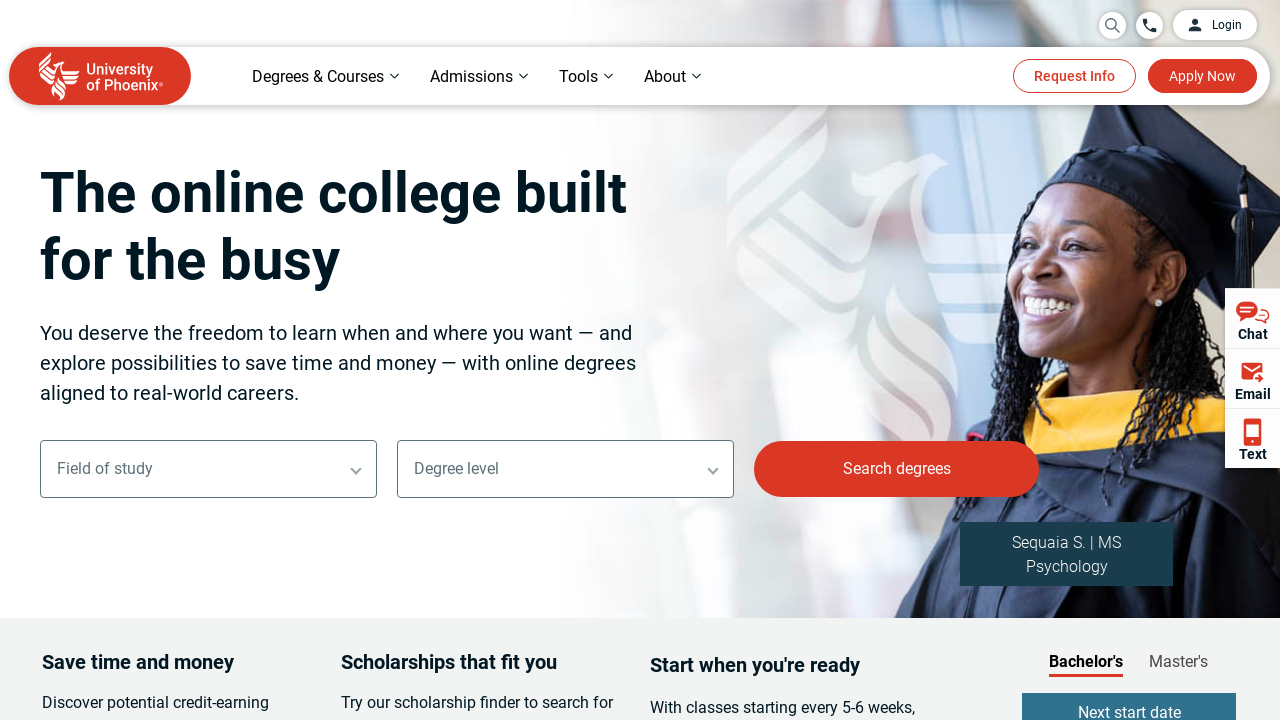

Moved mouse to position (100, 200) to trigger hover effects at (100, 200)
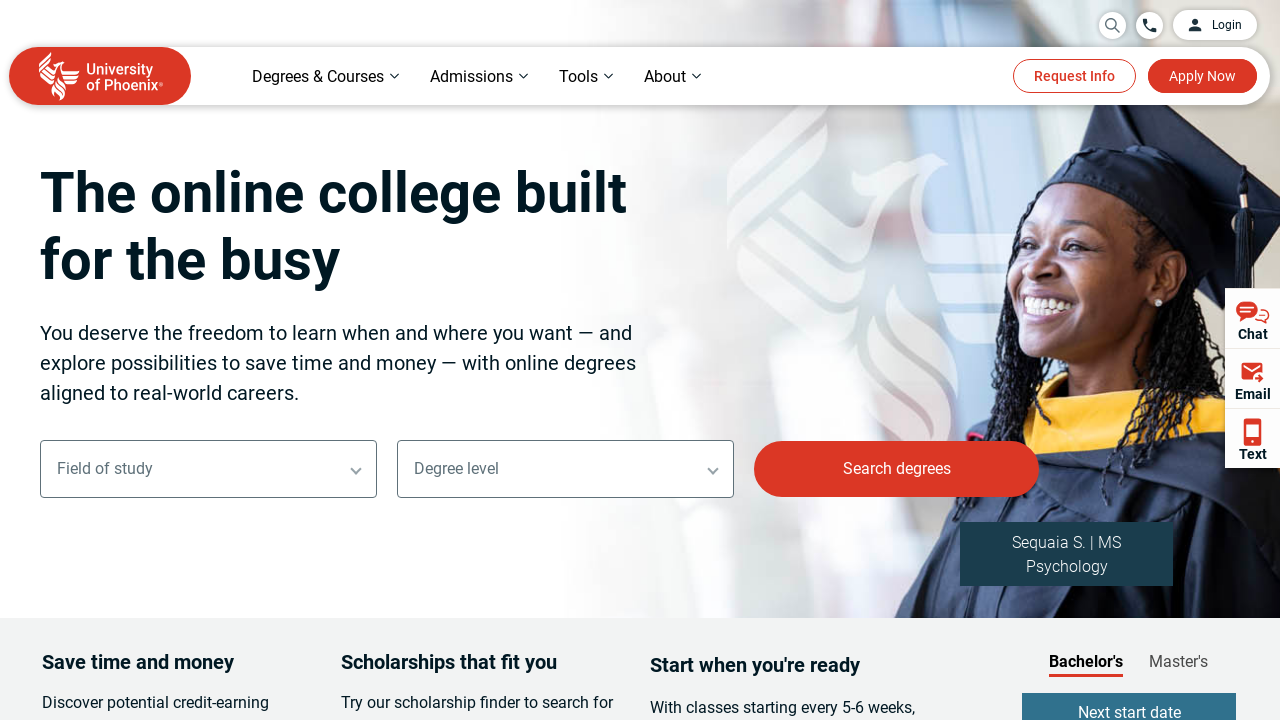

Email widget button became visible on Phoenix University homepage
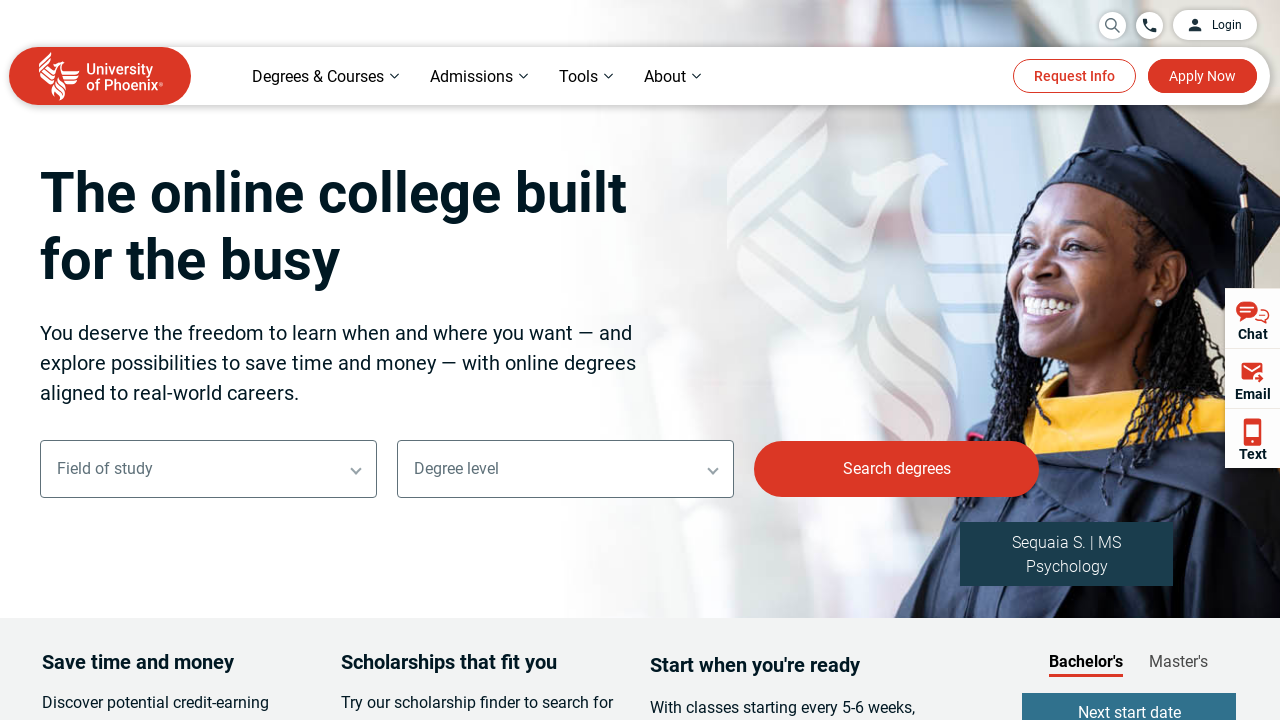

Clicked email widget button to initiate contact at (1252, 372) on xpath=//*[@id="cx_widget_side_bar"]/div[2]/div/div[1]/img
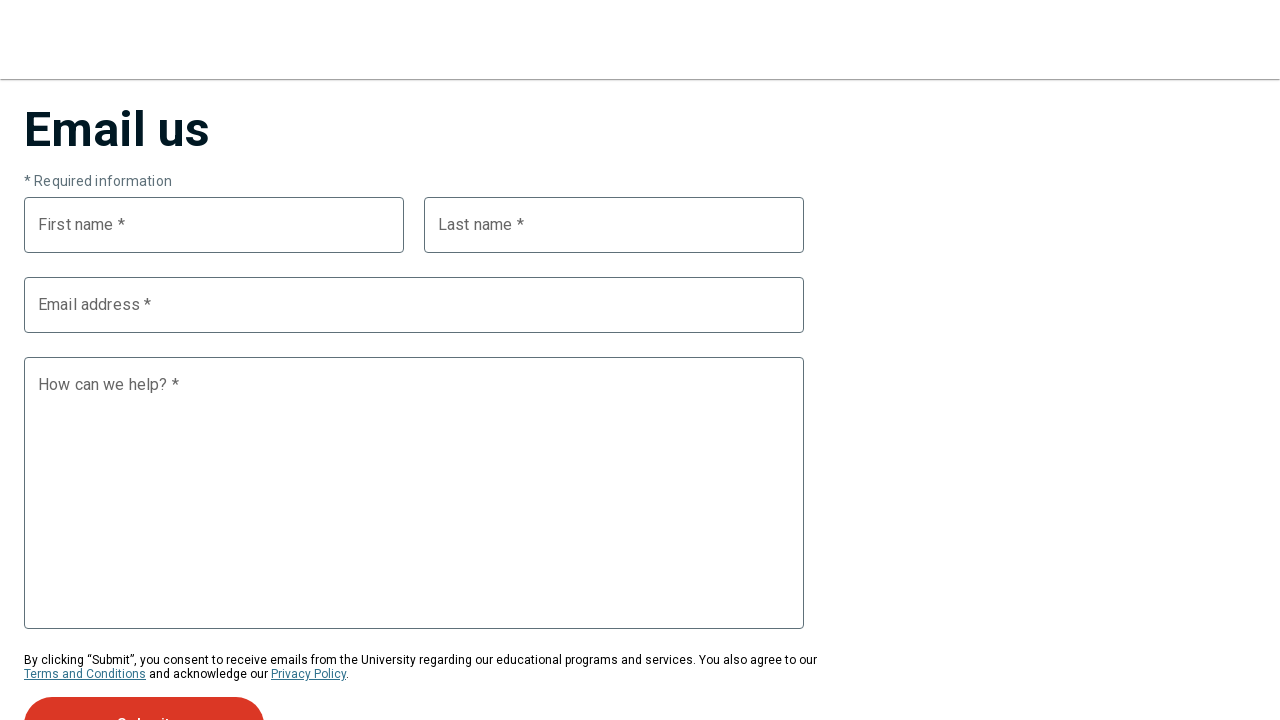

Successfully navigated to email contact page
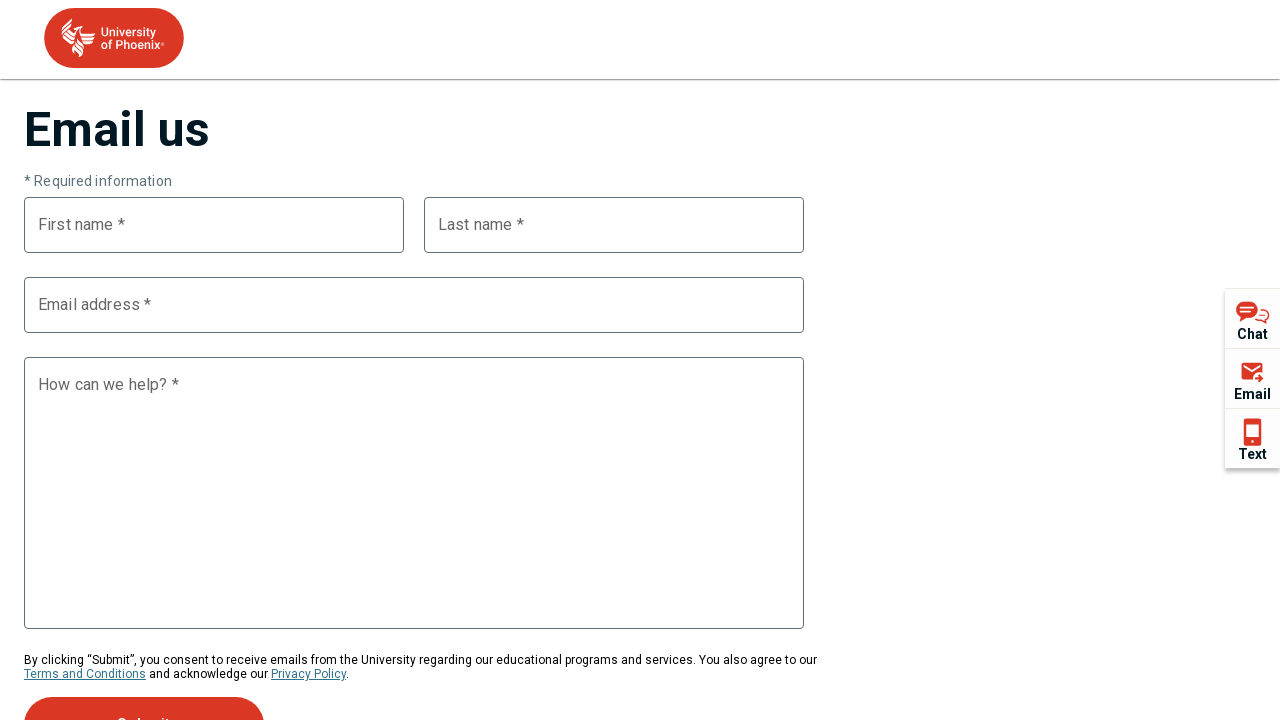

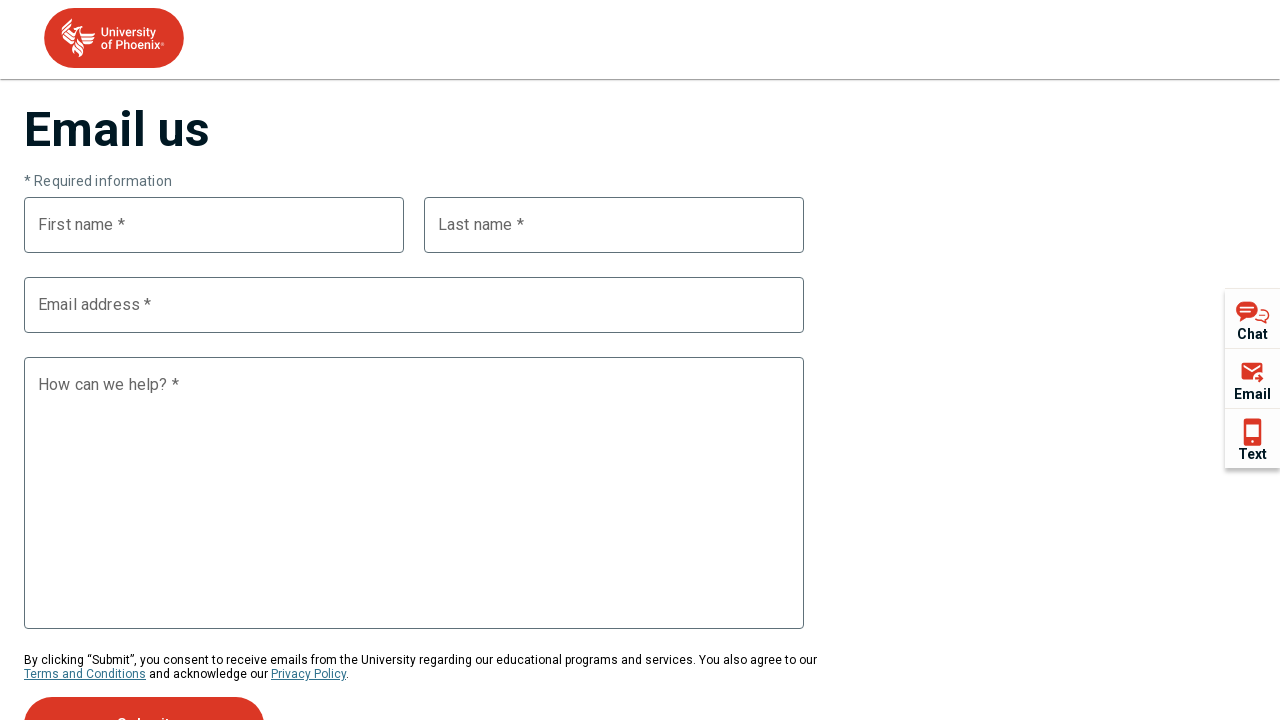